Tests navigation through a multi-level dropdown menu by clicking through nested menu items (Main Item 2 -> Sub Sub List -> Sub Sub Item 2)

Starting URL: https://demoqa.com/menu#

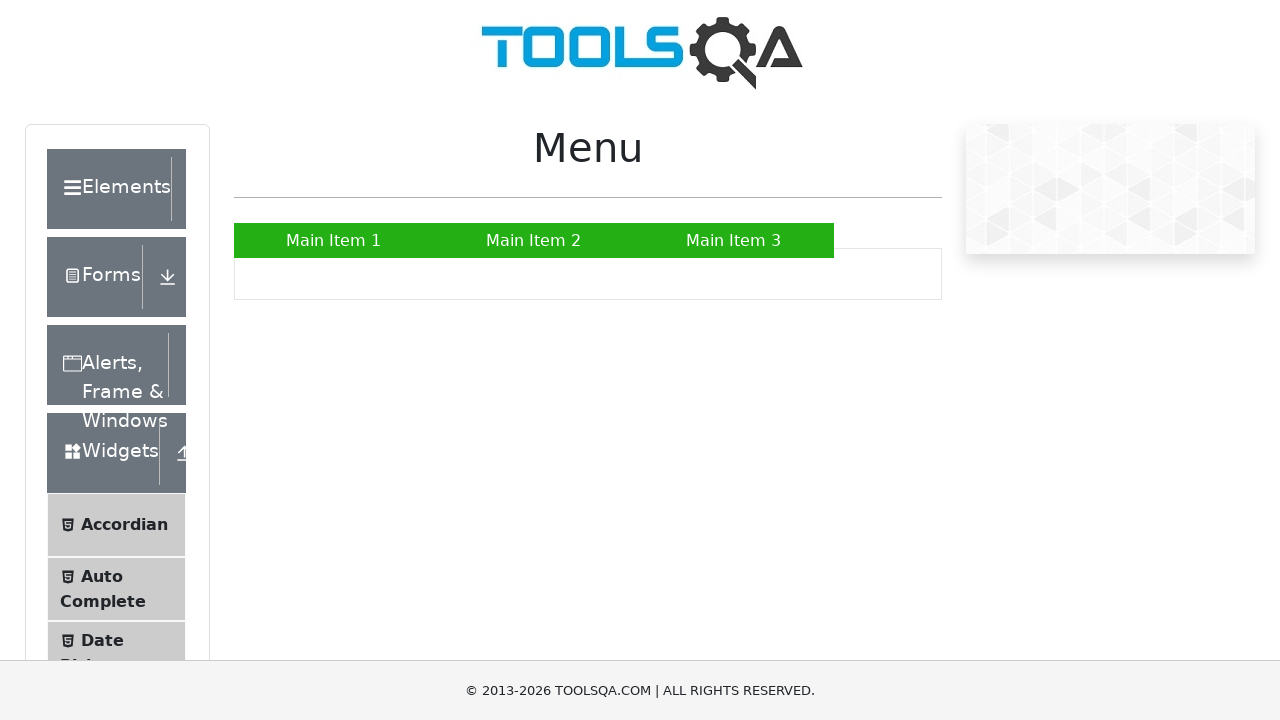

Clicked on Main Item 2 in the main menu at (534, 240) on xpath=//ul[@id='nav']/li[2]/a
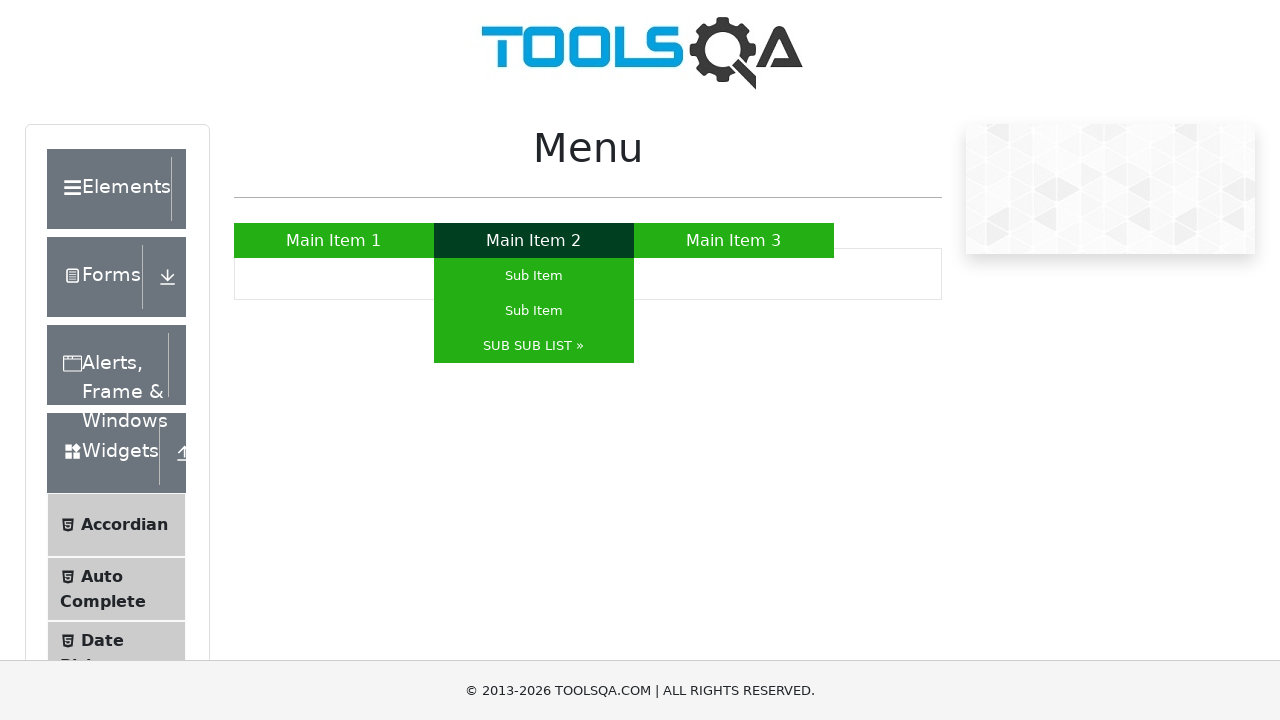

Clicked on Sub Sub List (third sub-item) in the dropdown at (534, 346) on xpath=//ul[@id='nav']/li[2]/ul/li[3]
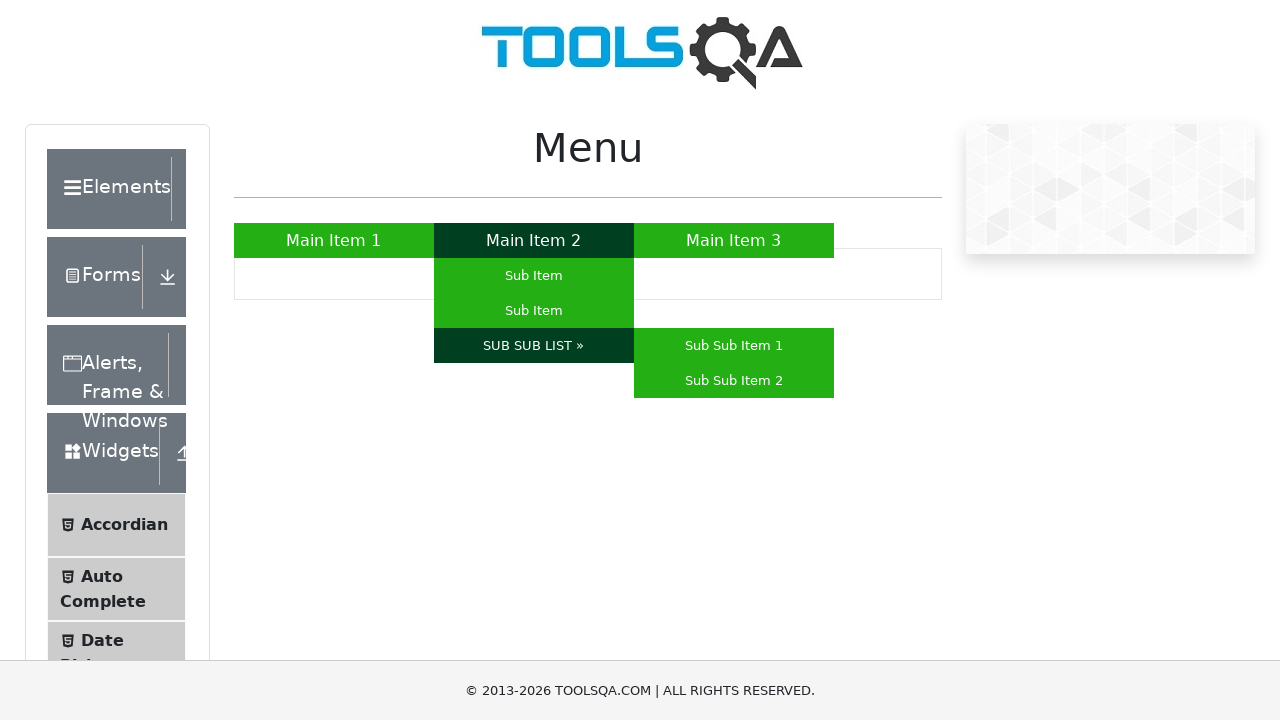

Clicked on Sub Sub Item 2 in the nested sub-menu at (734, 380) on xpath=//ul[@id='nav']/li[2]/ul/li[3]/ul/li[2]
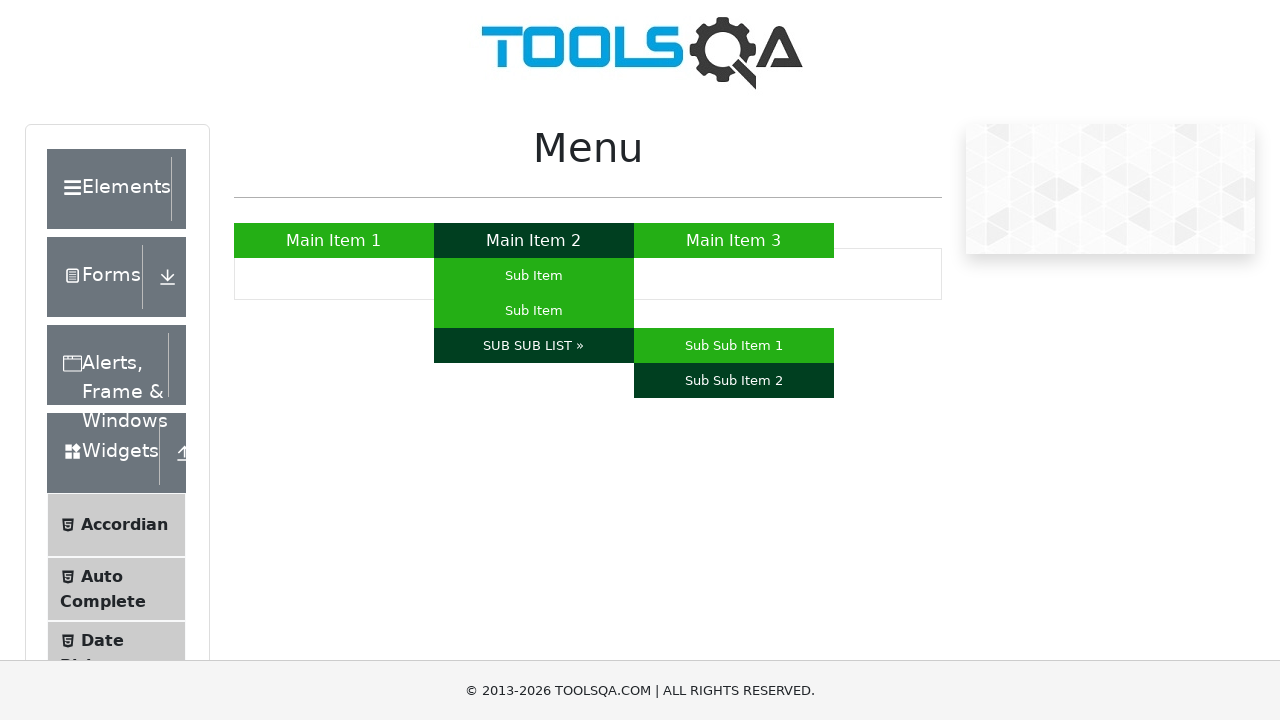

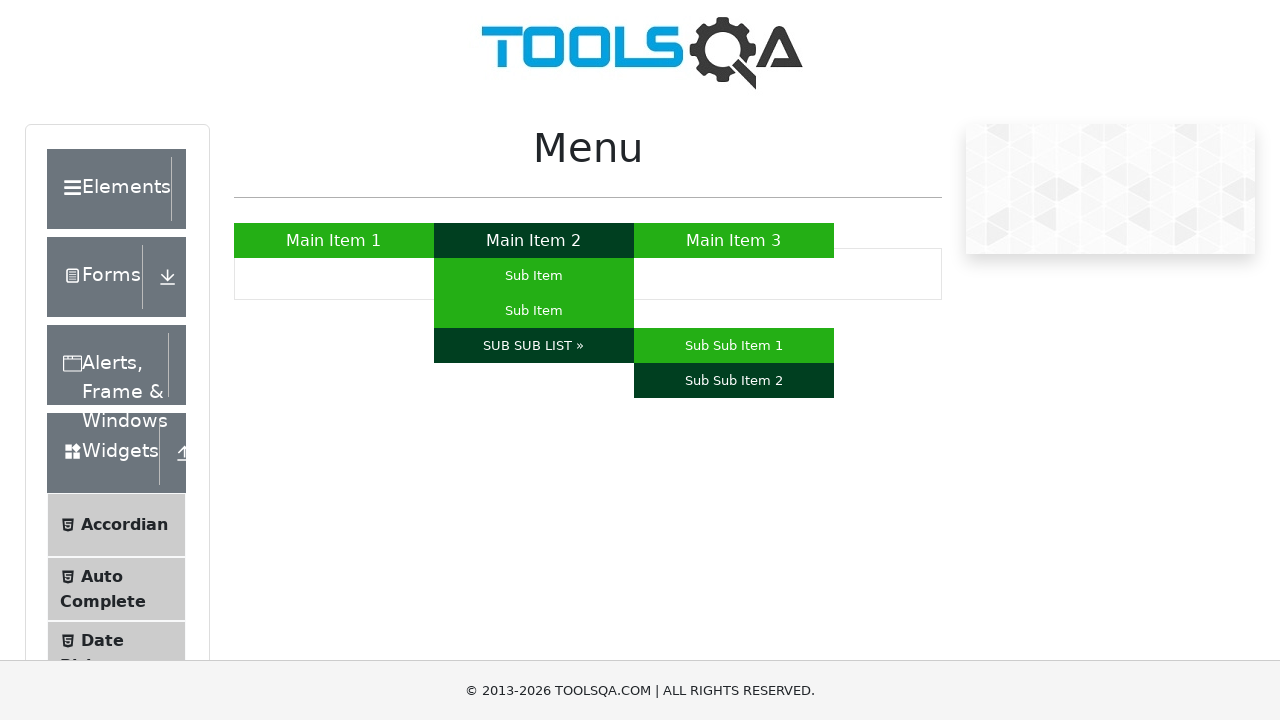